Tests simple alert functionality by triggering an alert, getting its text, and accepting it

Starting URL: https://training-support.net/webelements/alerts

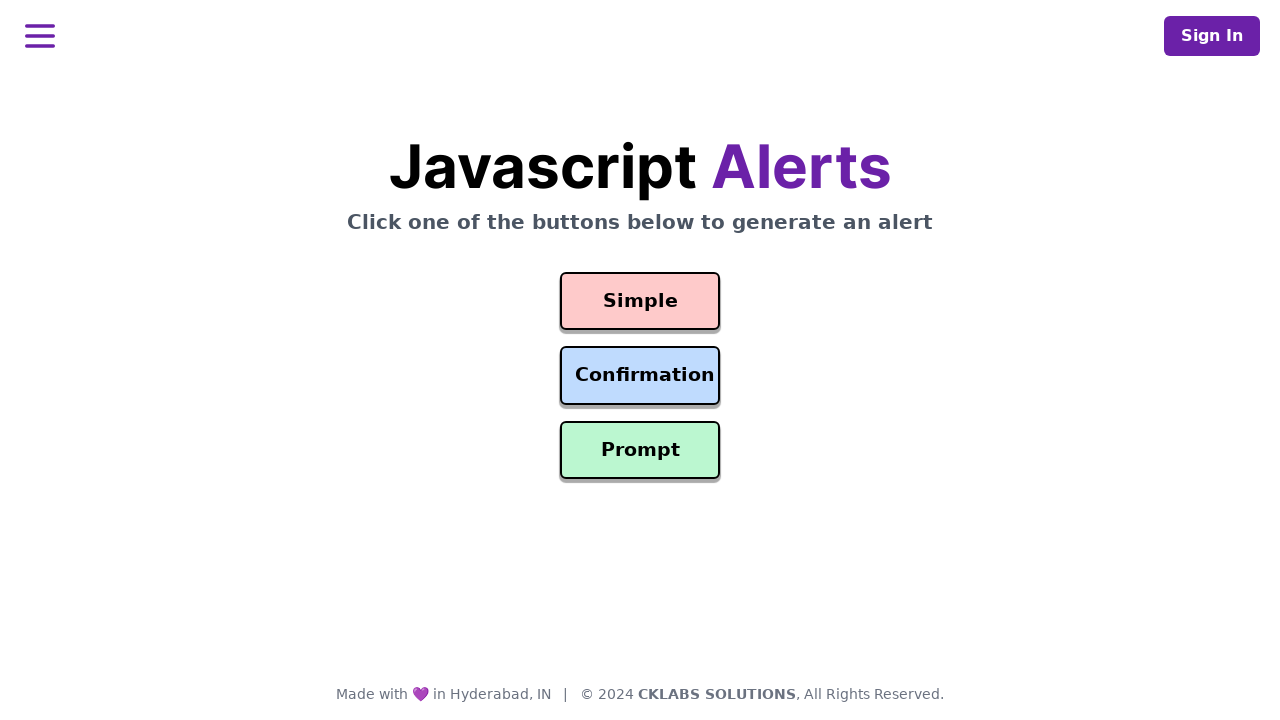

Clicked button to trigger simple alert at (640, 301) on #simple
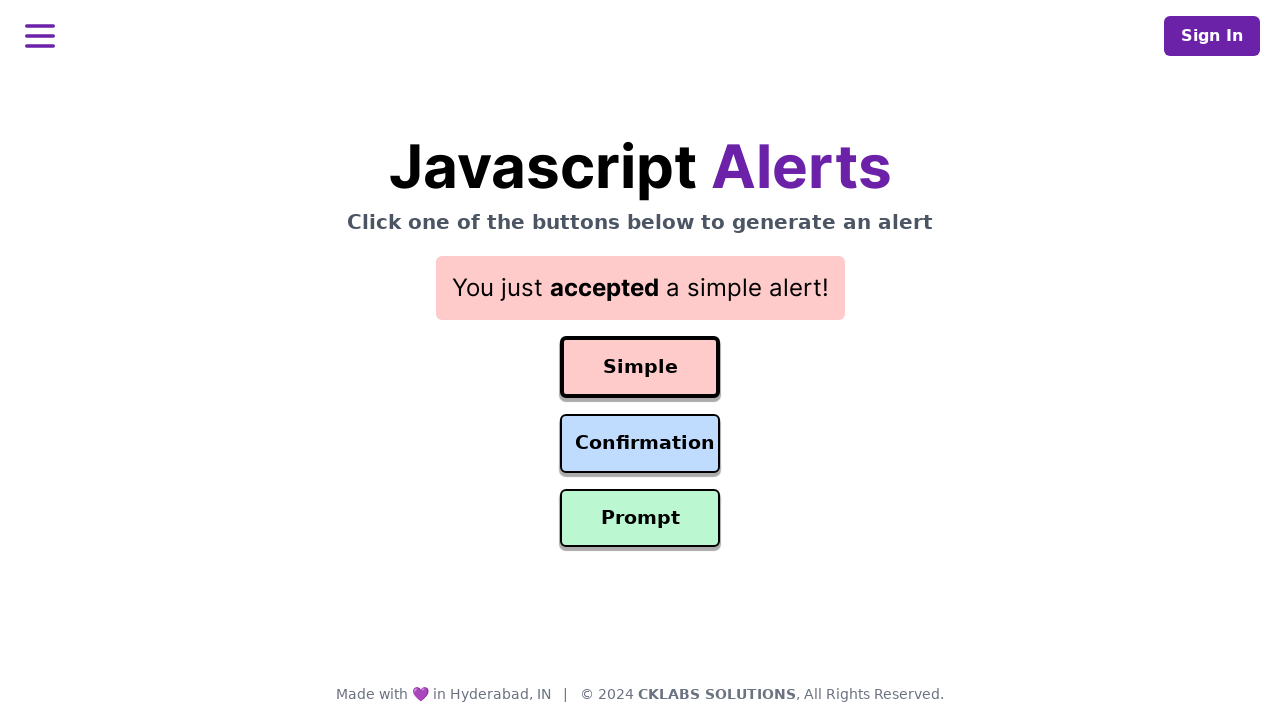

Set up dialog handler to accept alerts
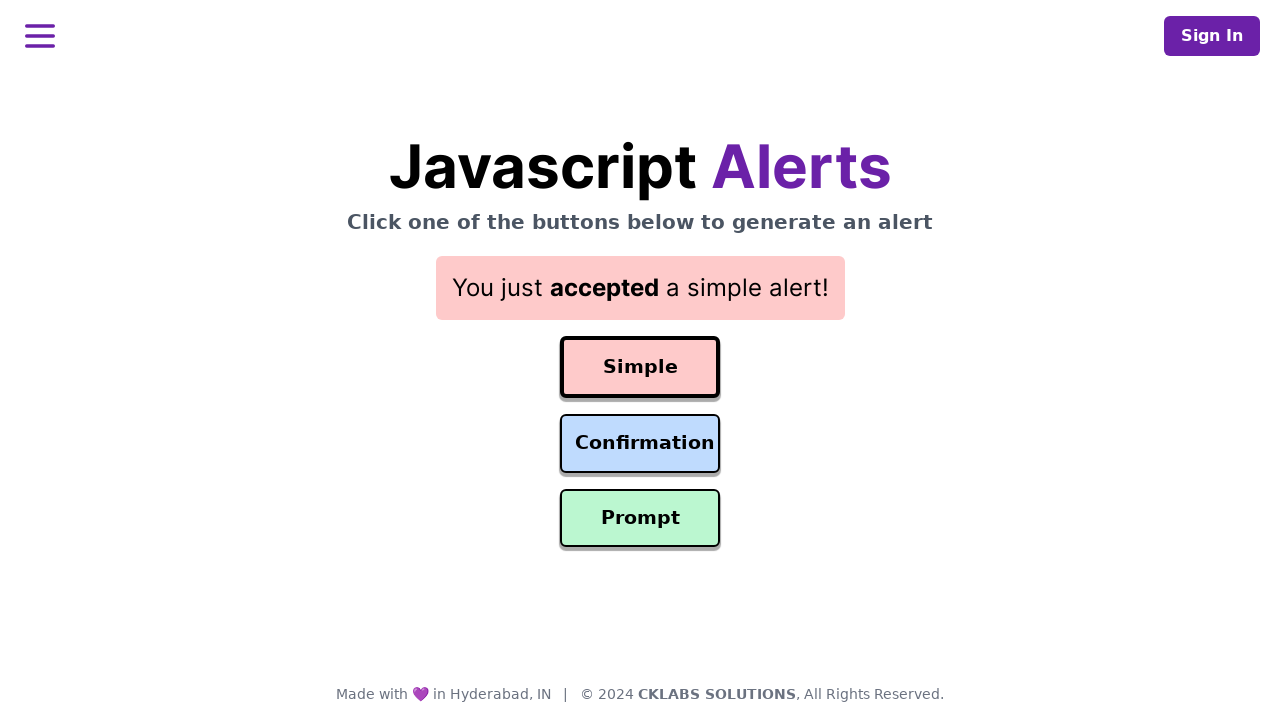

Clicked button again to trigger and accept the simple alert at (640, 367) on #simple
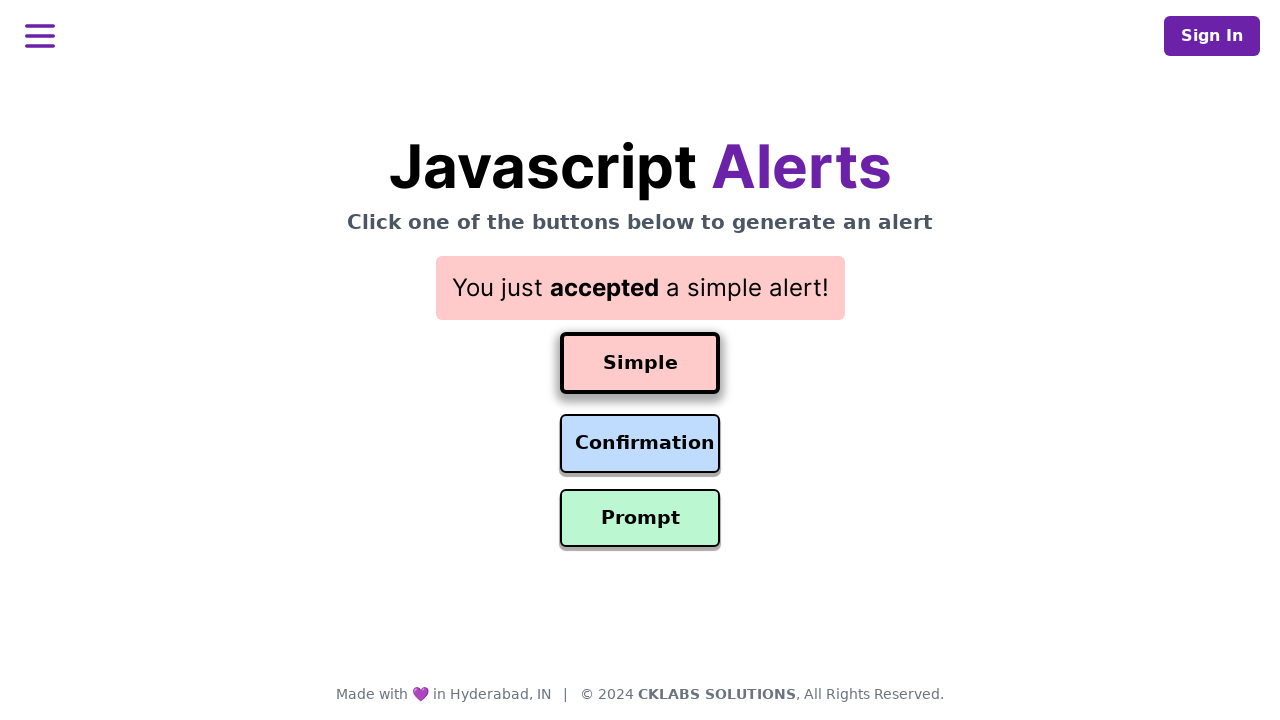

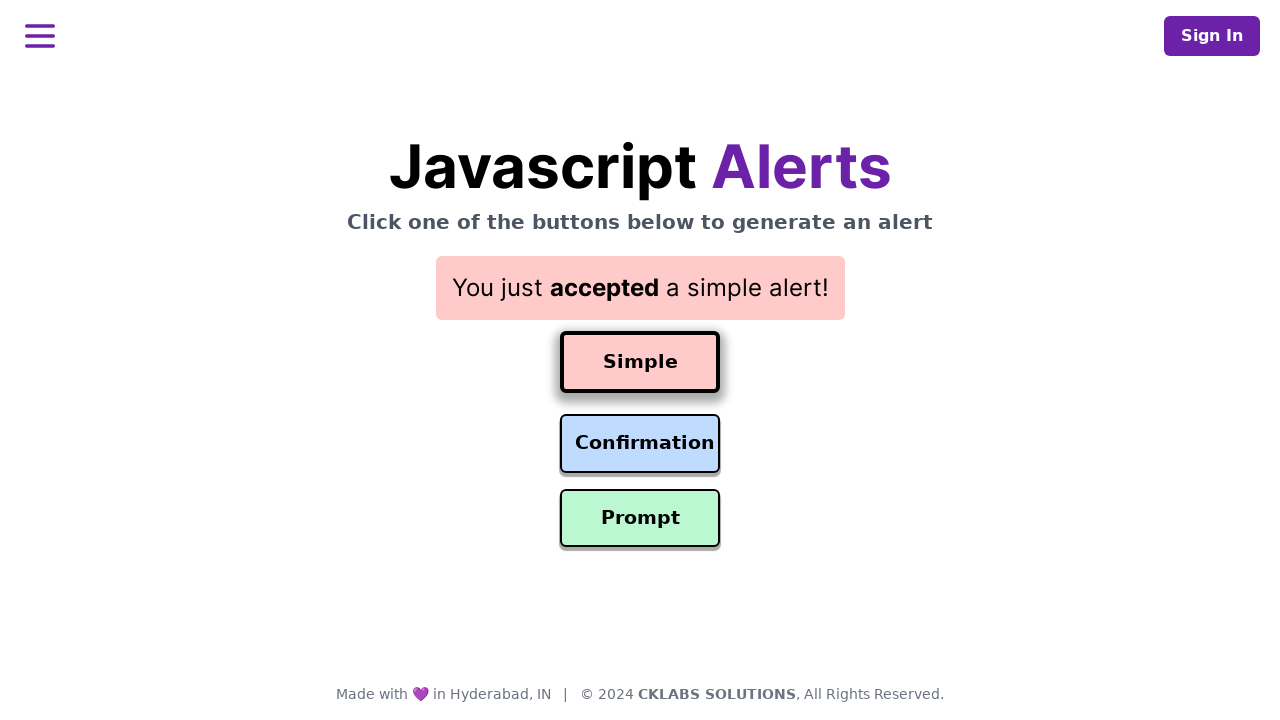